Tests JavaScript alert handling by filling a name field, triggering an alert button, accepting the alert, then triggering a confirm dialog and accepting it.

Starting URL: https://rahulshettyacademy.com/AutomationPractice/

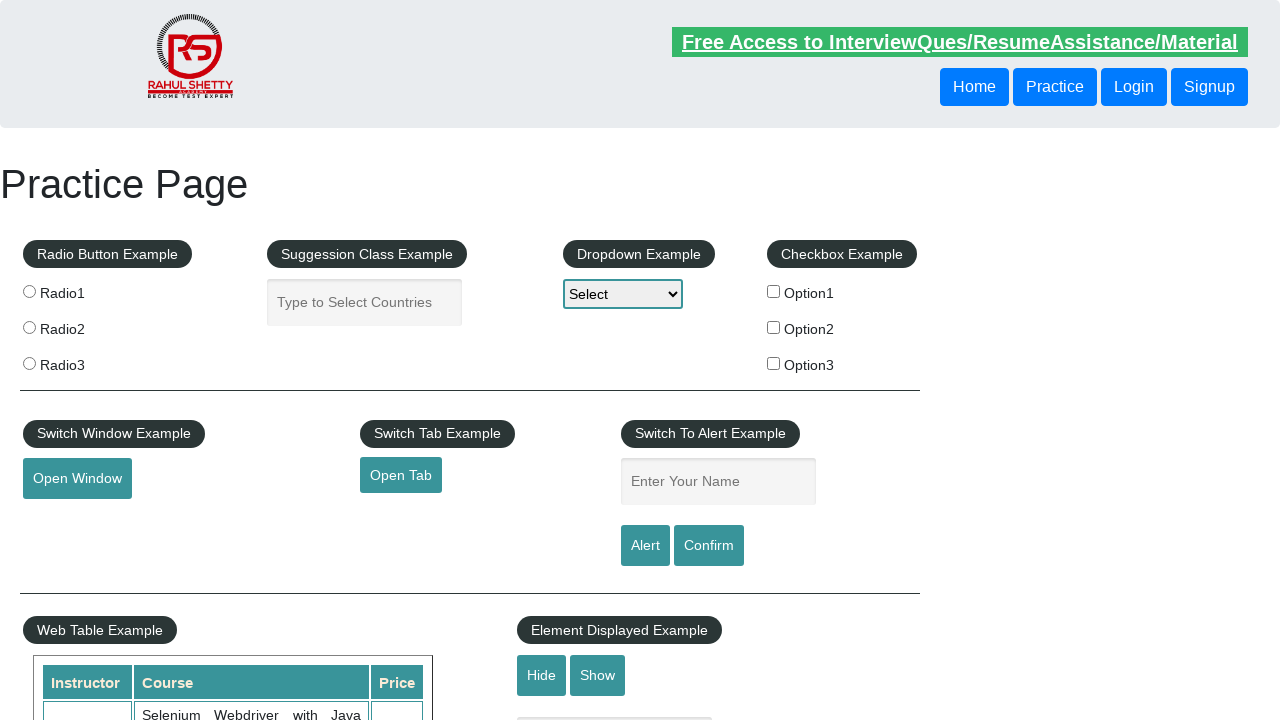

Filled name field with 'Rahul' on #name
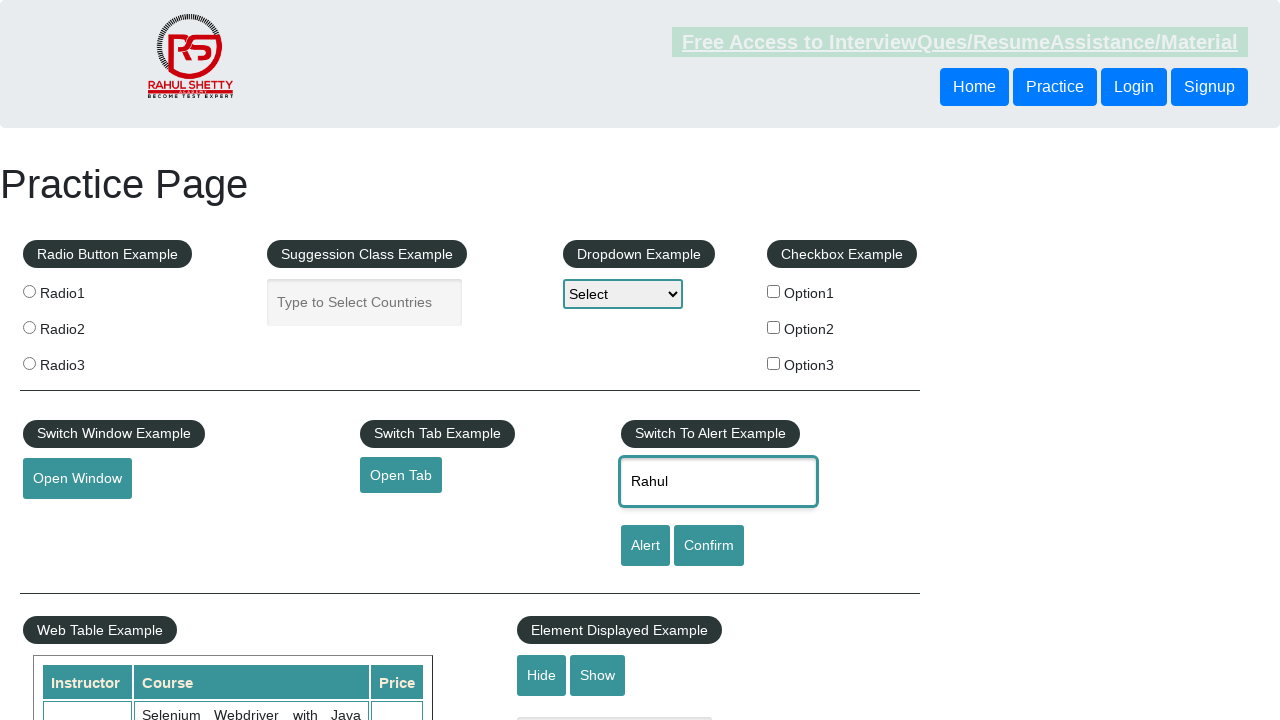

Set up dialog handler to accept alert
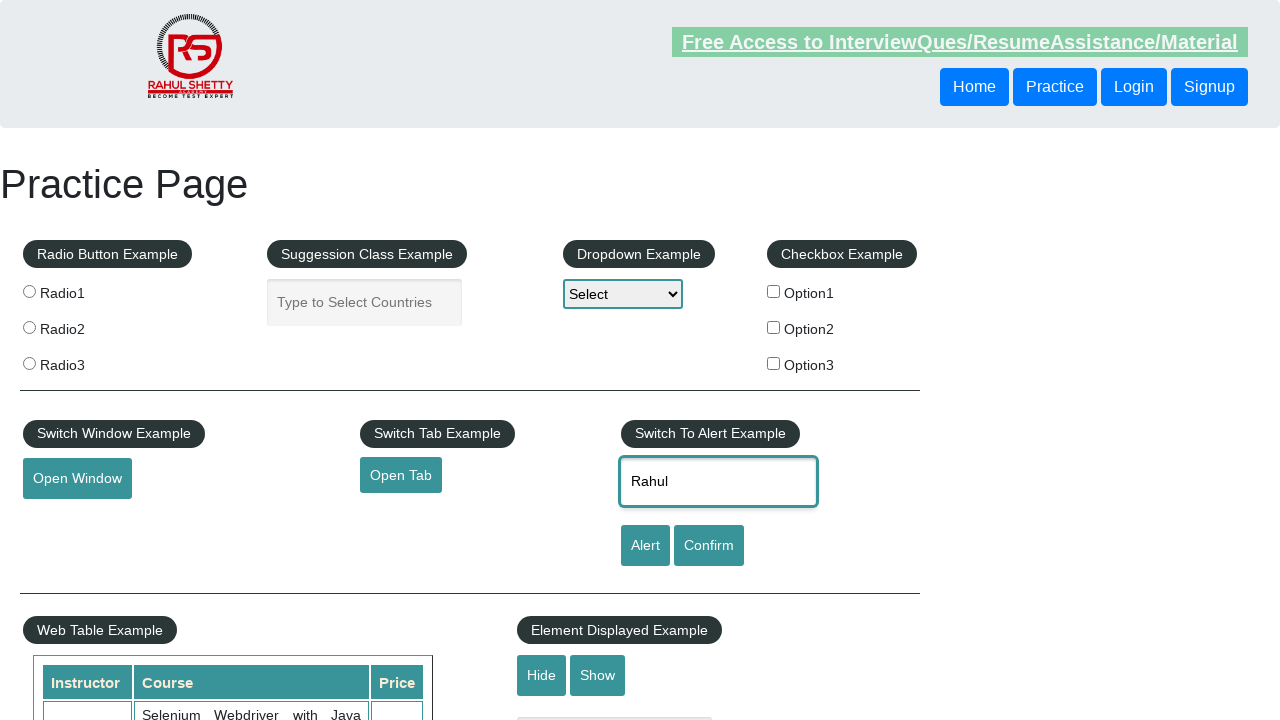

Clicked alert button and accepted the alert dialog at (645, 546) on #alertbtn
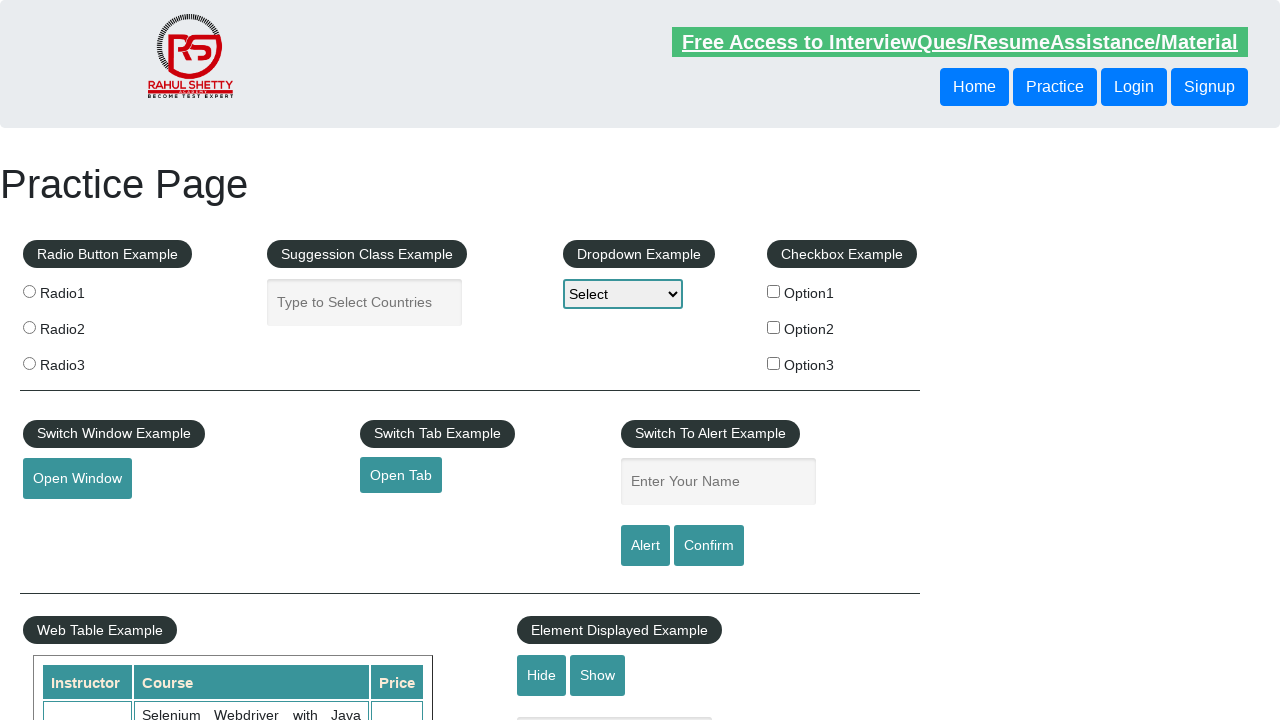

Set up dialog handler to accept confirm dialog
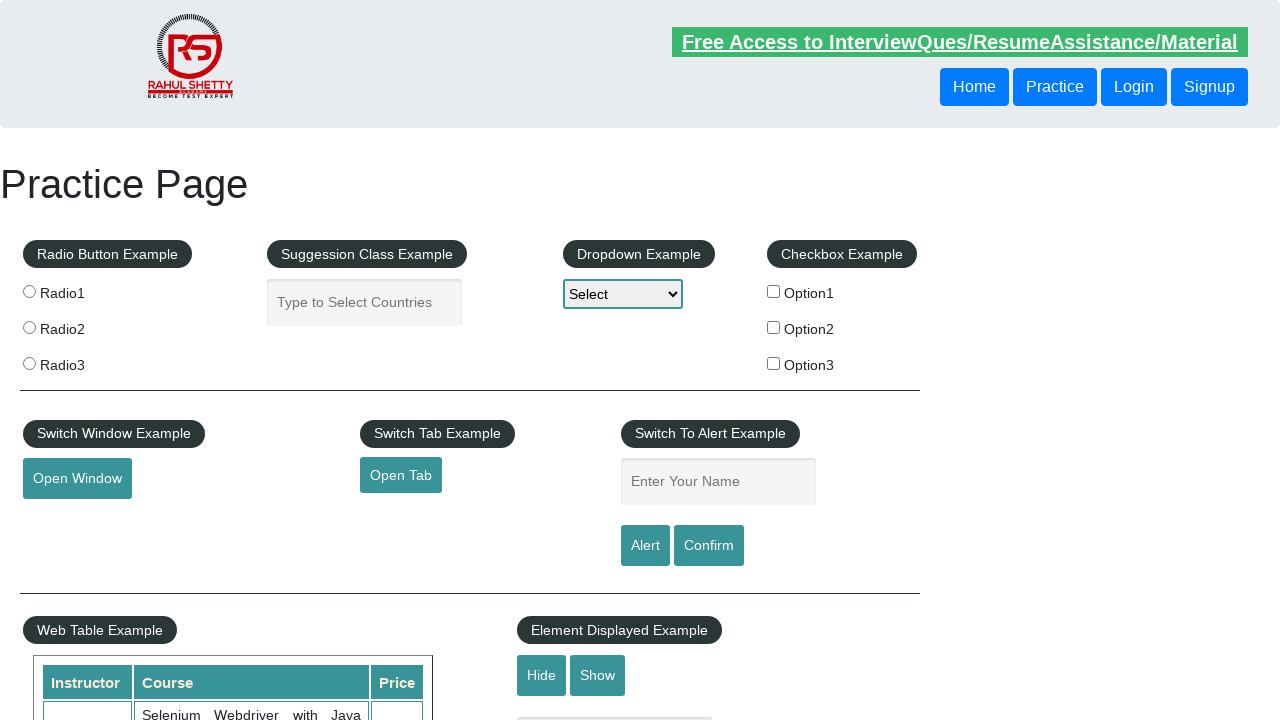

Clicked confirm button and accepted the confirm dialog at (709, 546) on #confirmbtn
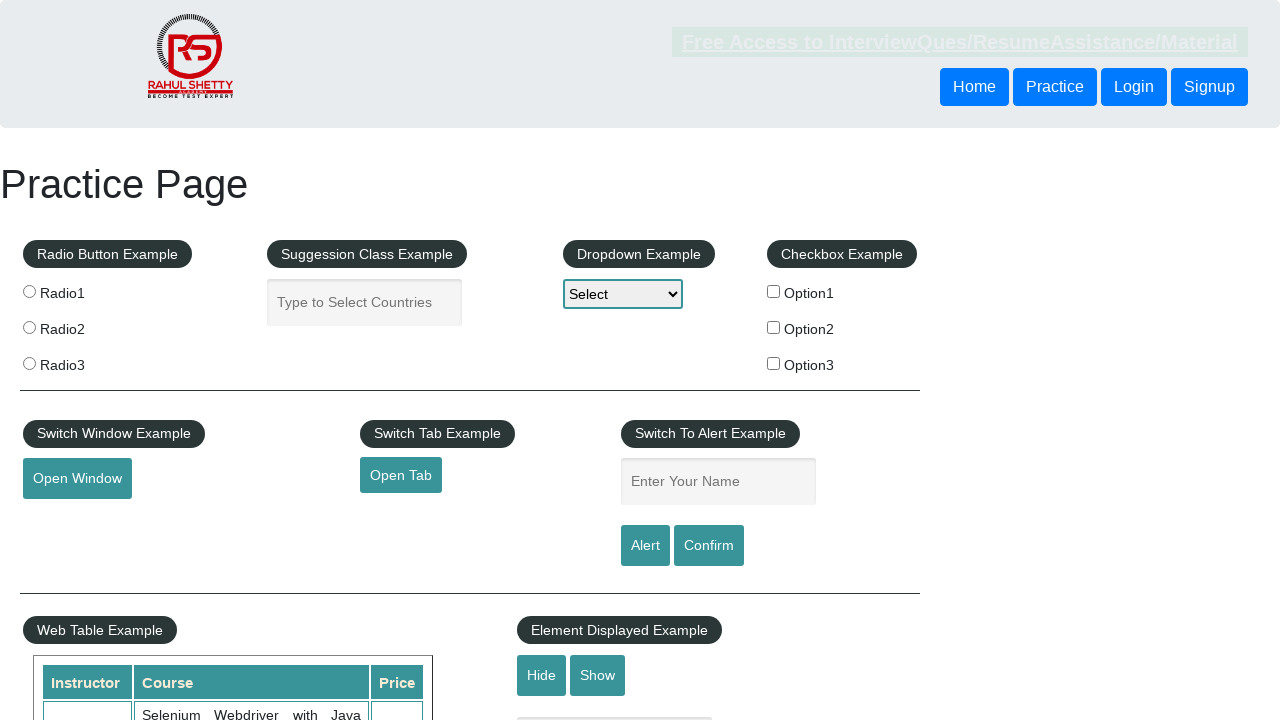

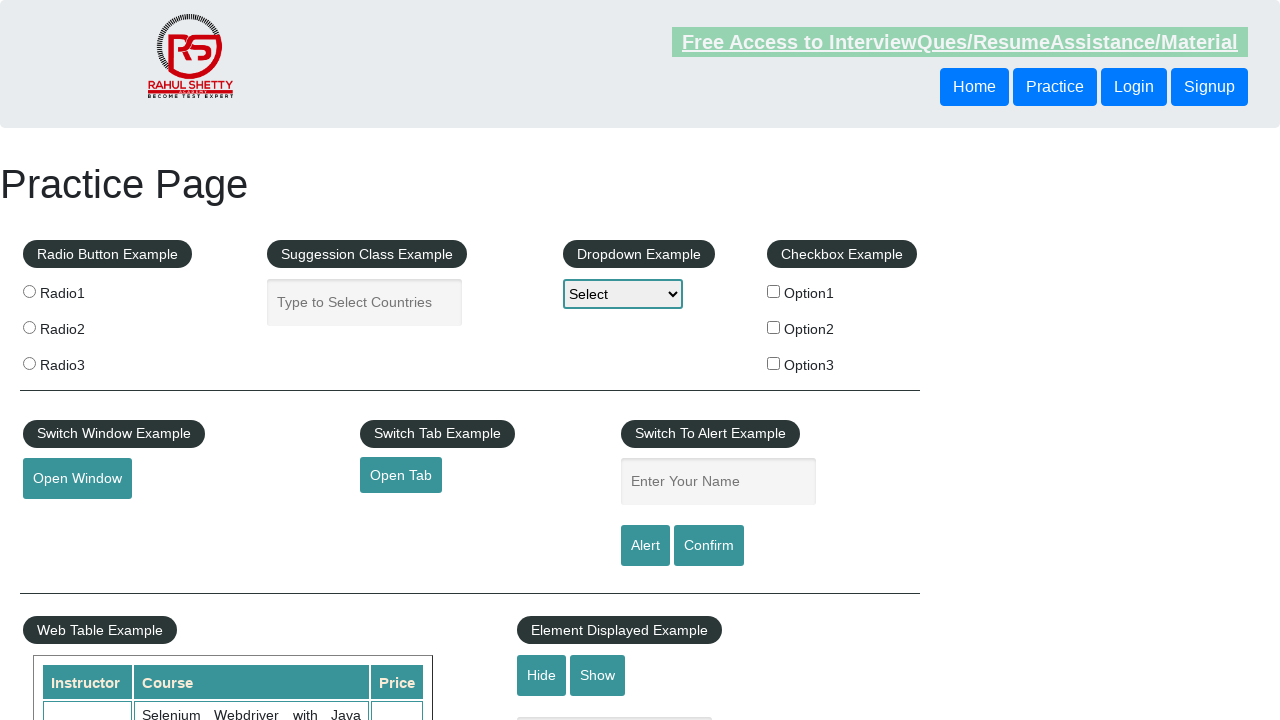